Tests a property listing application by navigating through property cards, viewing details, submitting a comment, and verifying UI consistency after navigation.

Starting URL: https://grup5web.firebaseapp.com/

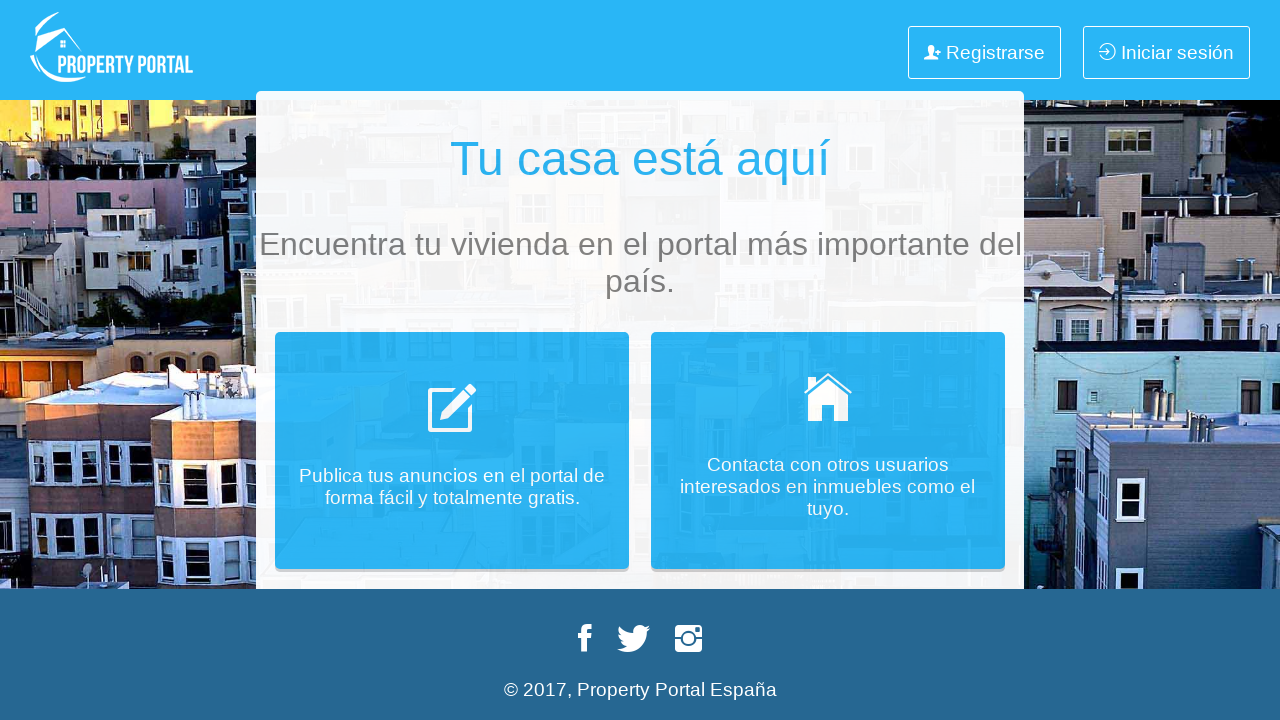

Waited for page to reach network idle state
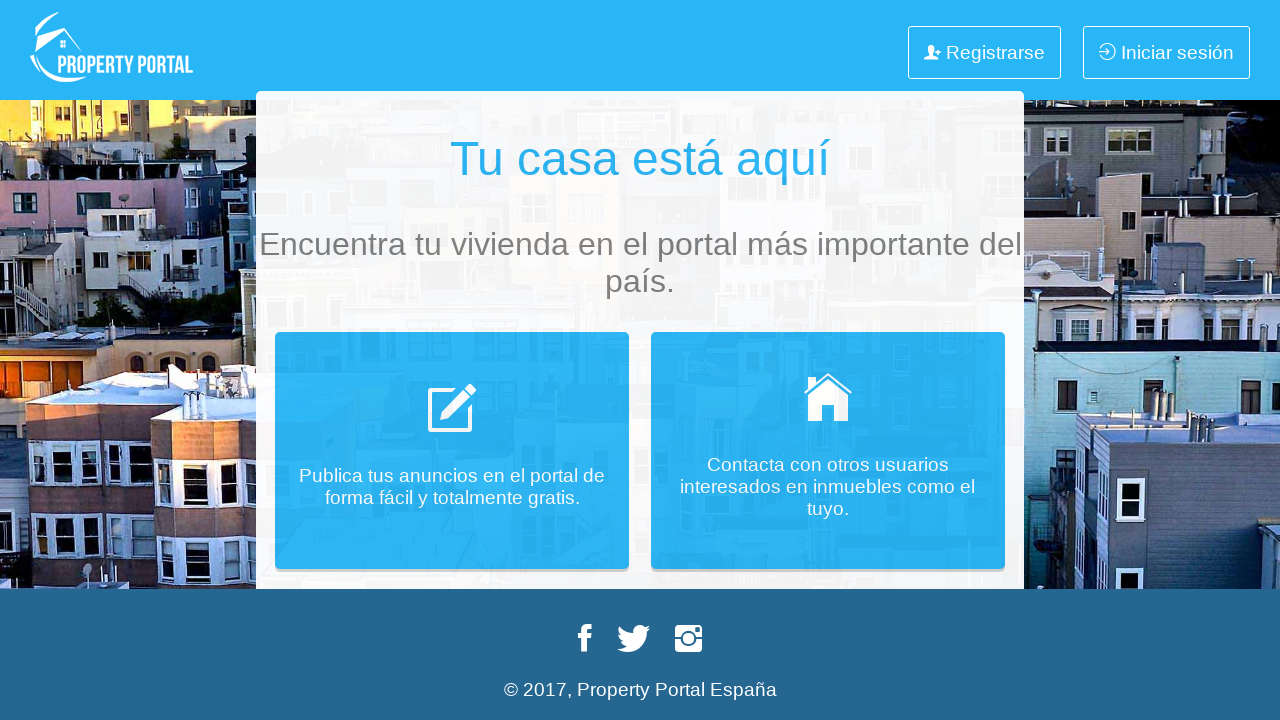

Navigated to properties listing page for Navarra region
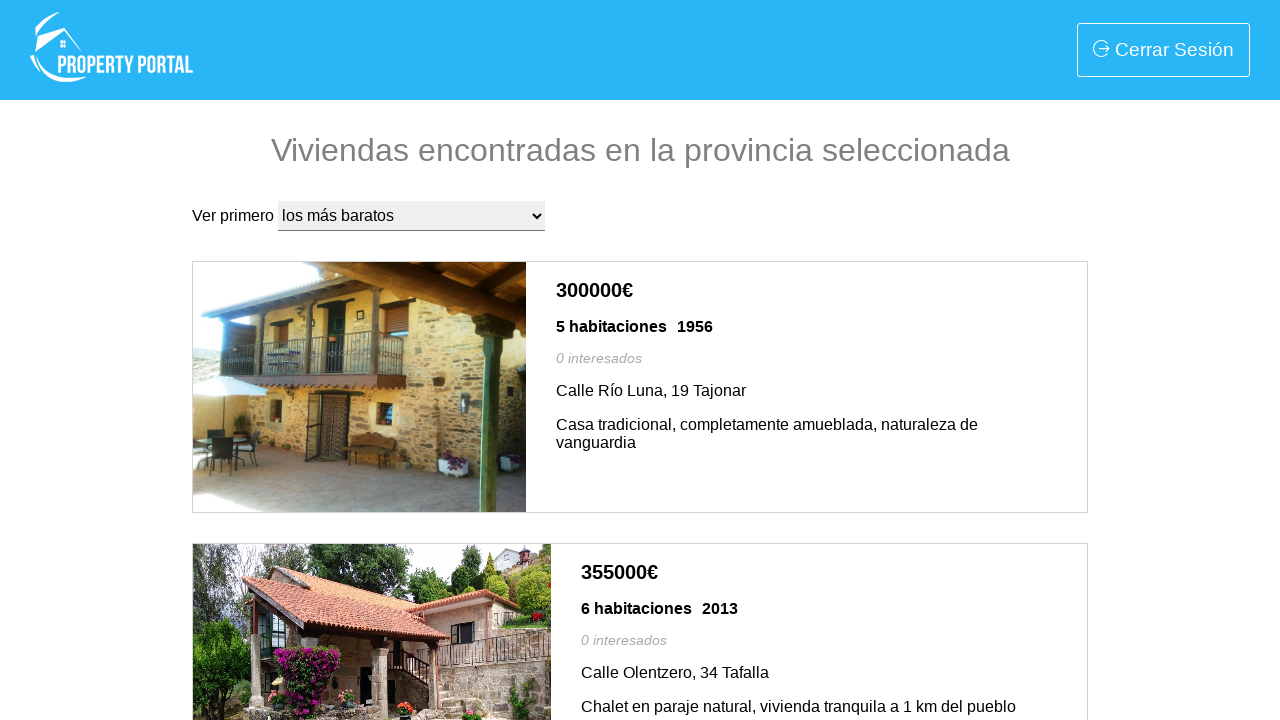

Property card #card-1 loaded
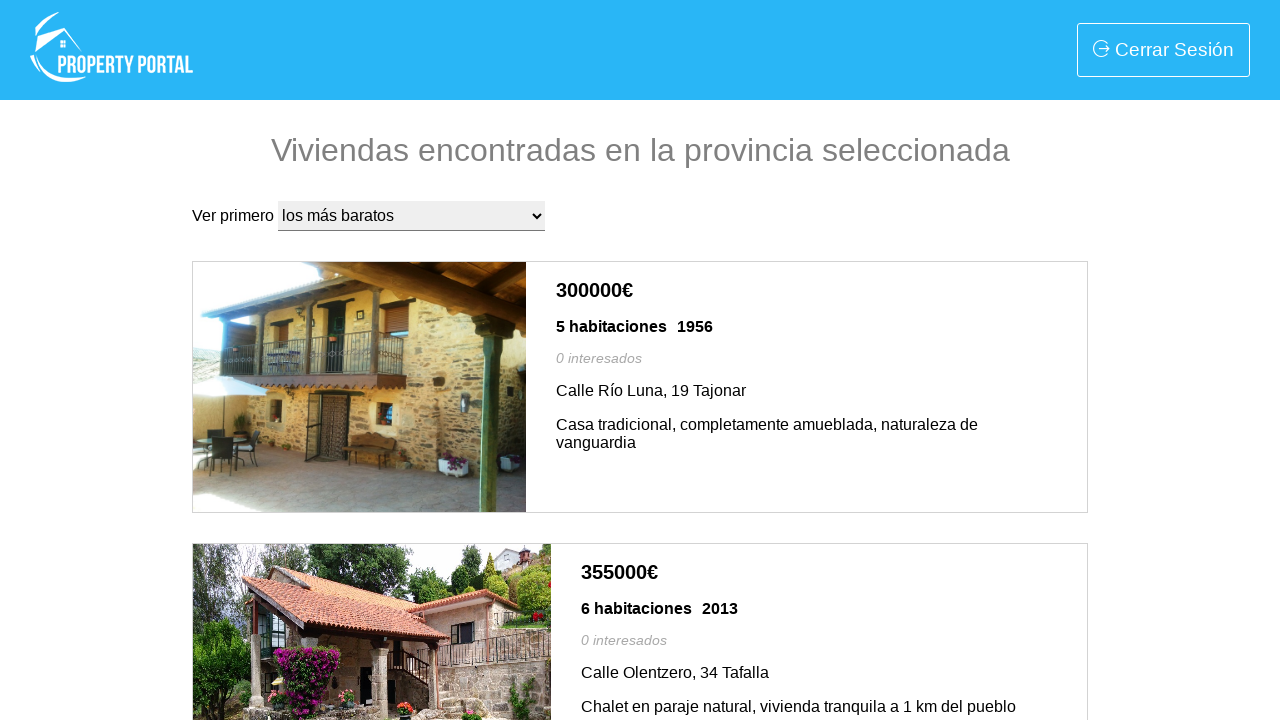

Clicked on property card #card-1 to view details at (640, 387) on #card-1
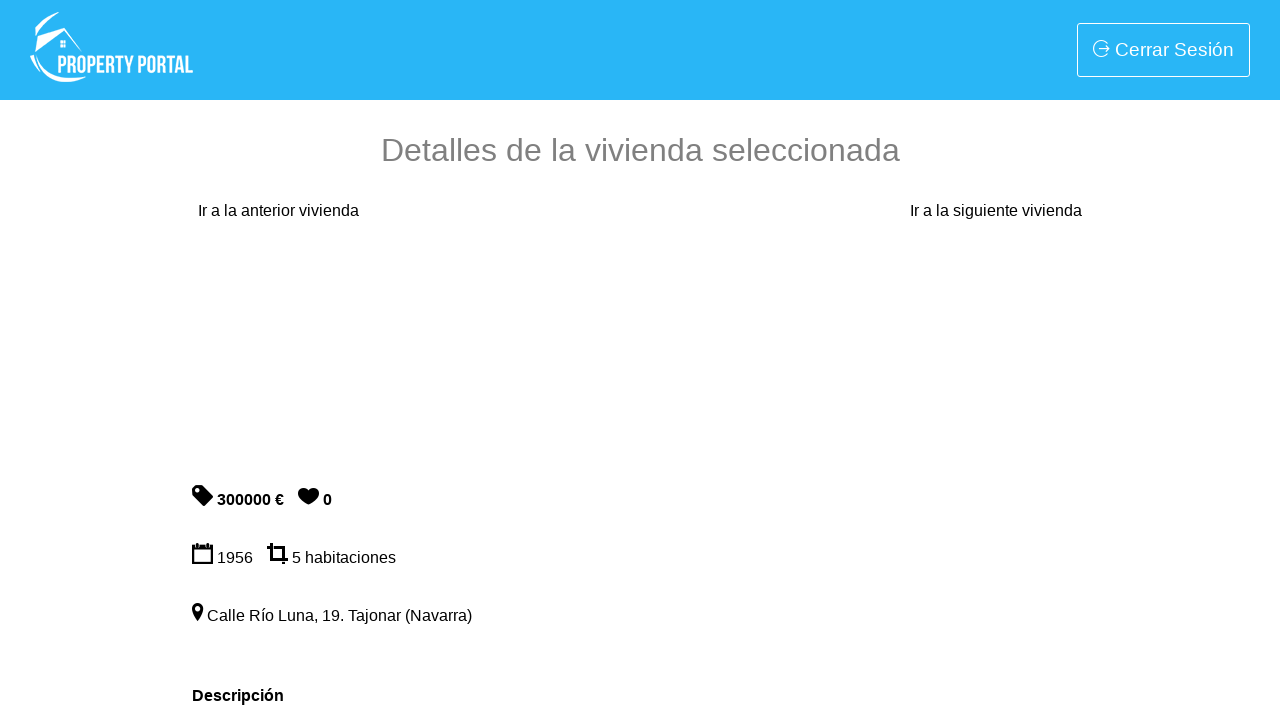

Property details page loaded - price element visible
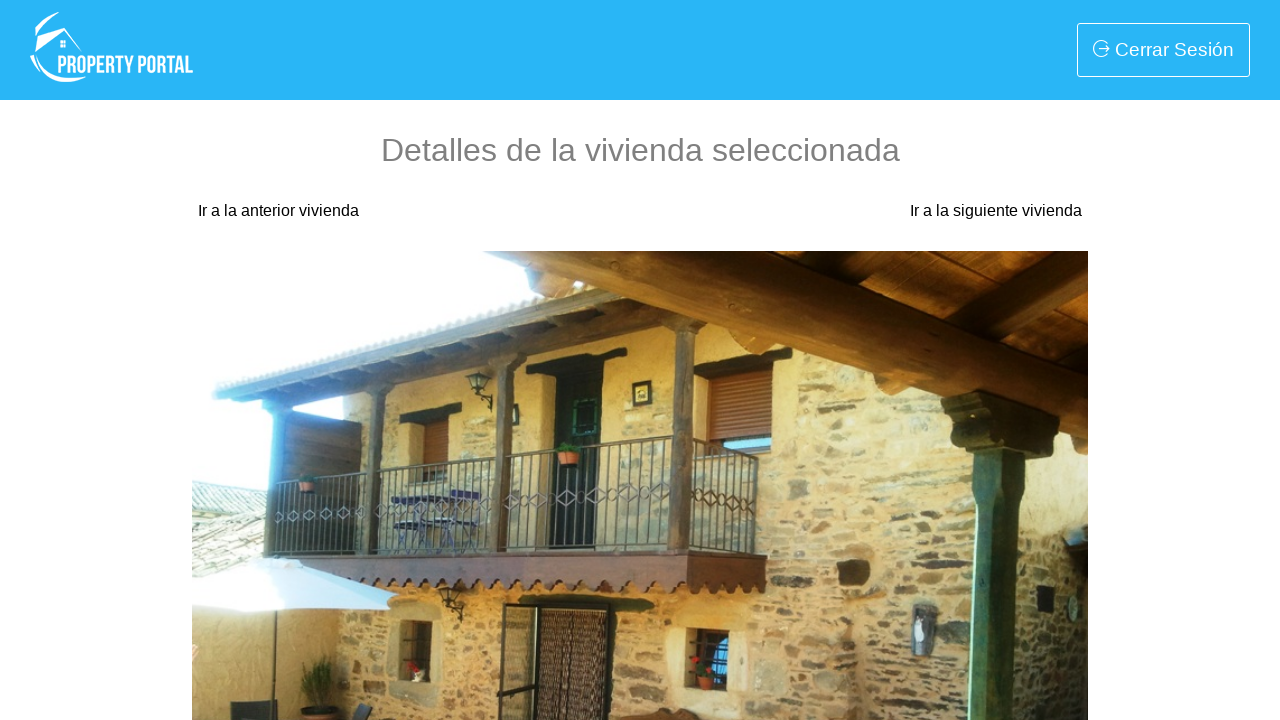

Comments textarea element loaded
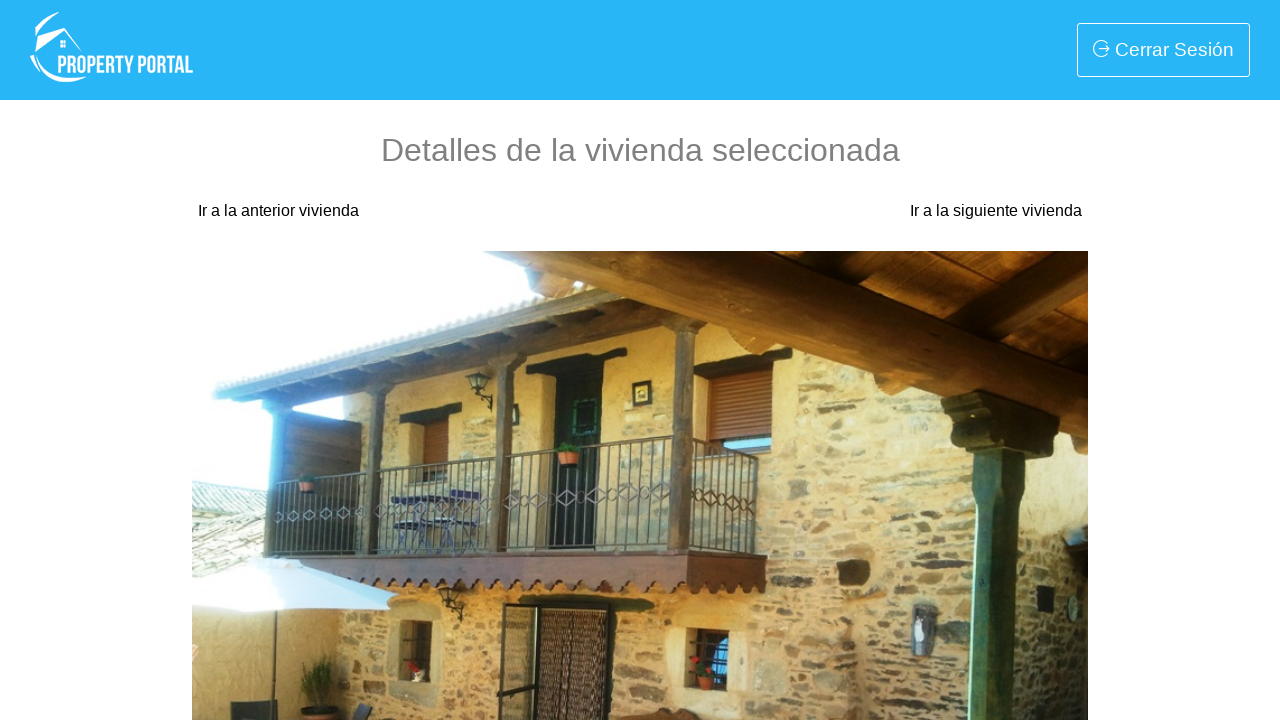

Filled comments textarea with 'I am interested on this property!' on #comments
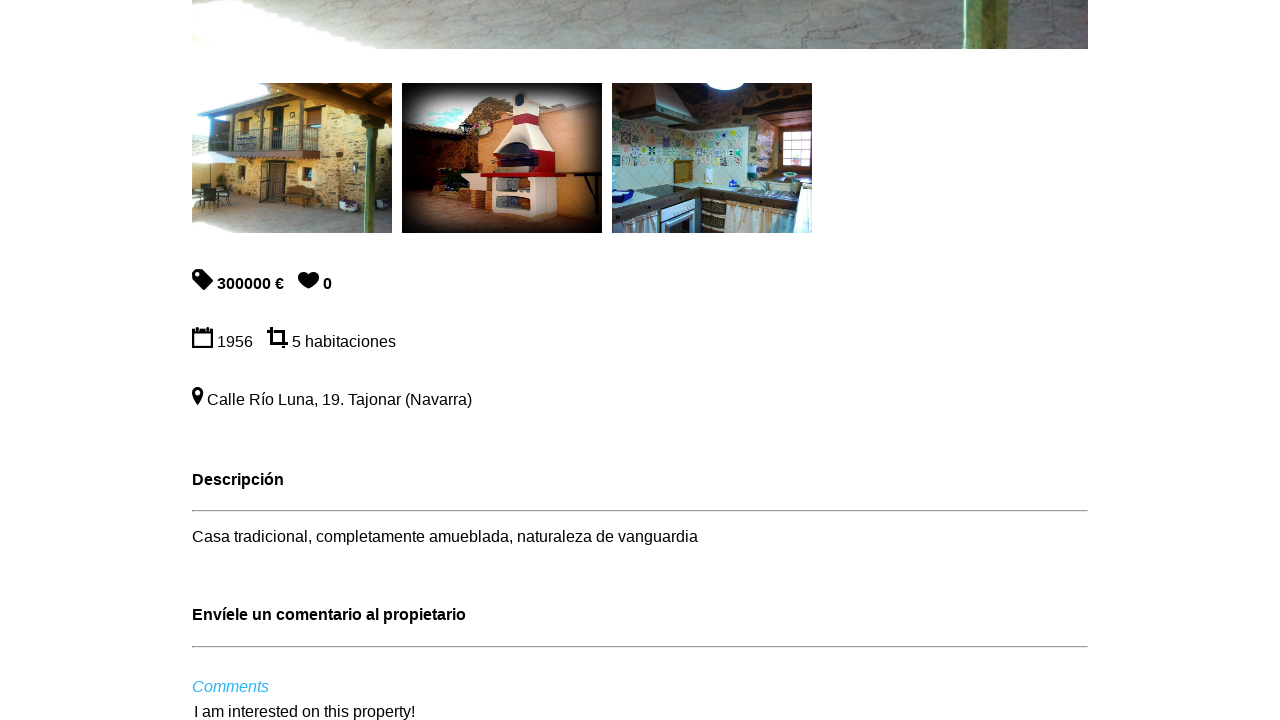

Pressed Enter to submit comment on #comments
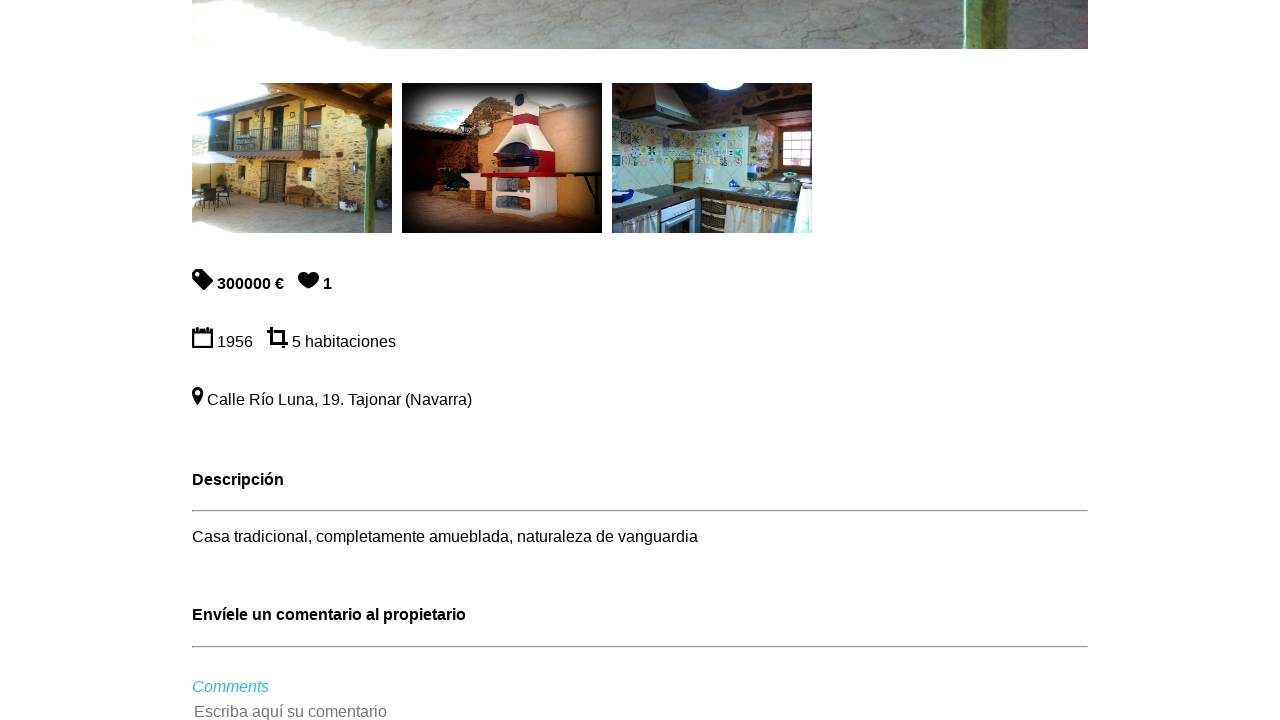

Navigated back to properties listing page
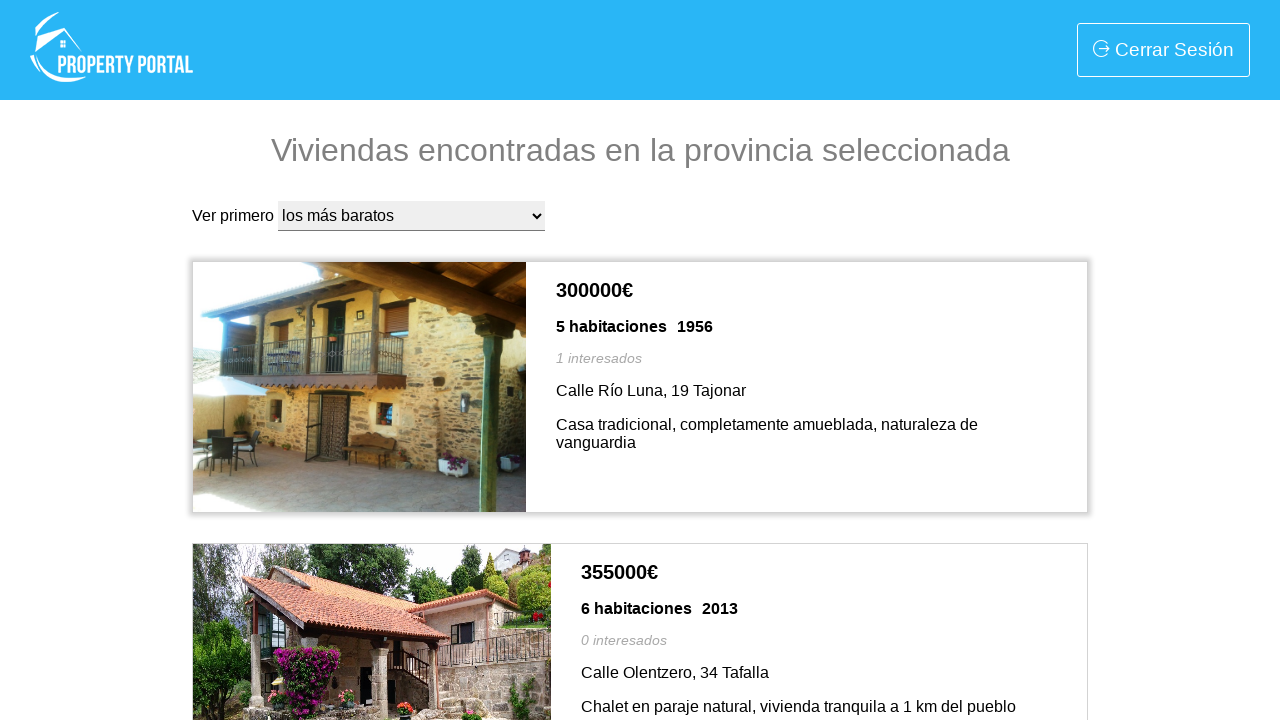

Property card #card-1 reloaded after navigation back
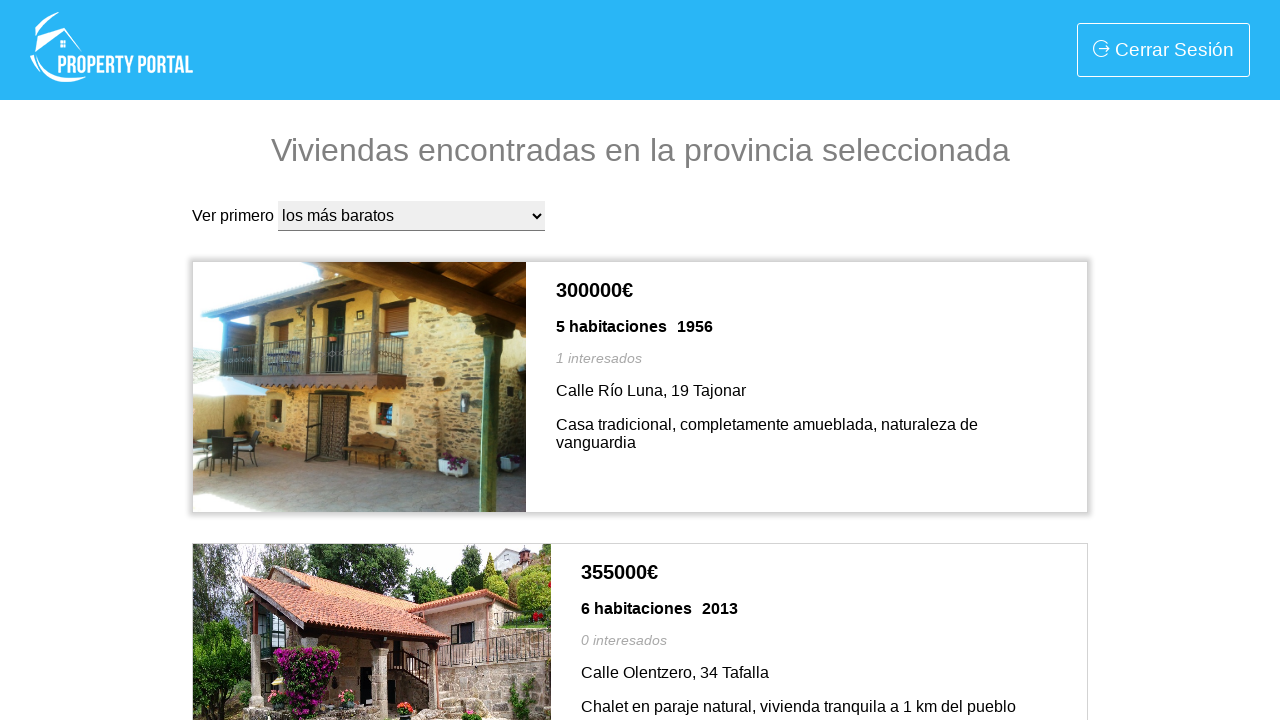

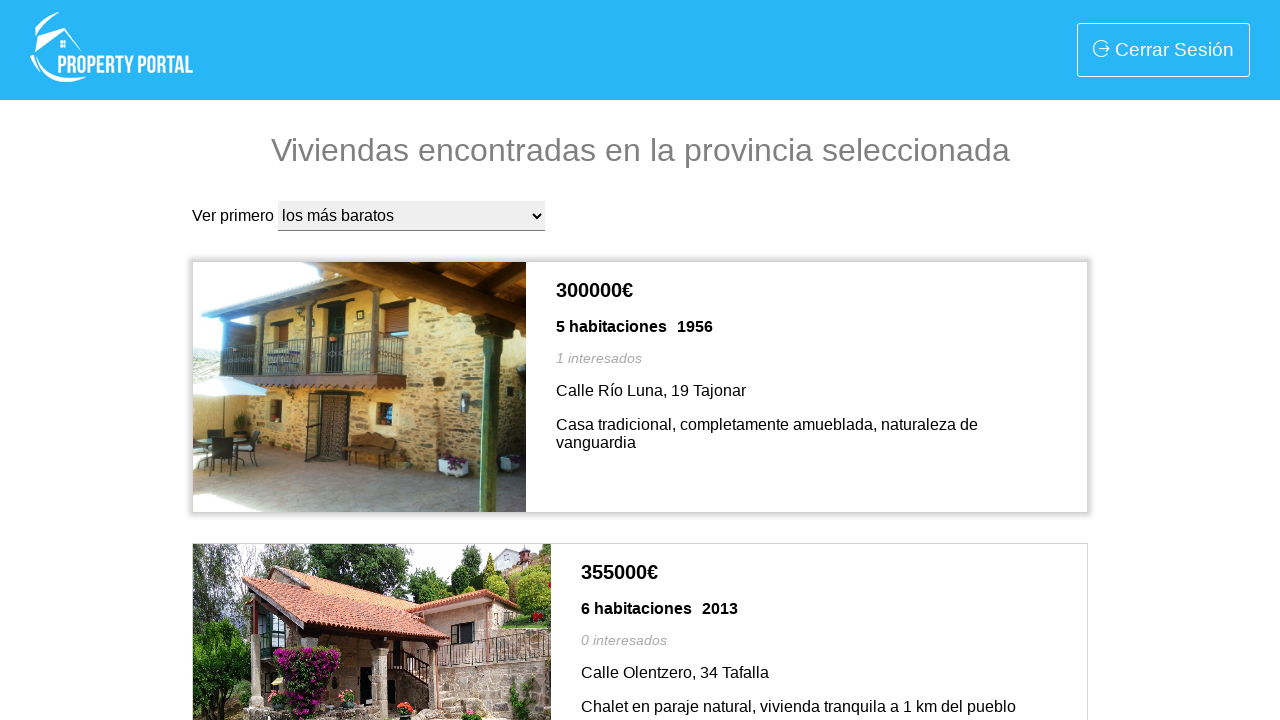